Navigates to the Automation Exercise homepage, verifies the page title, clicks on the 'Test Cases' button, and verifies navigation to the test cases page.

Starting URL: https://automationexercise.com/

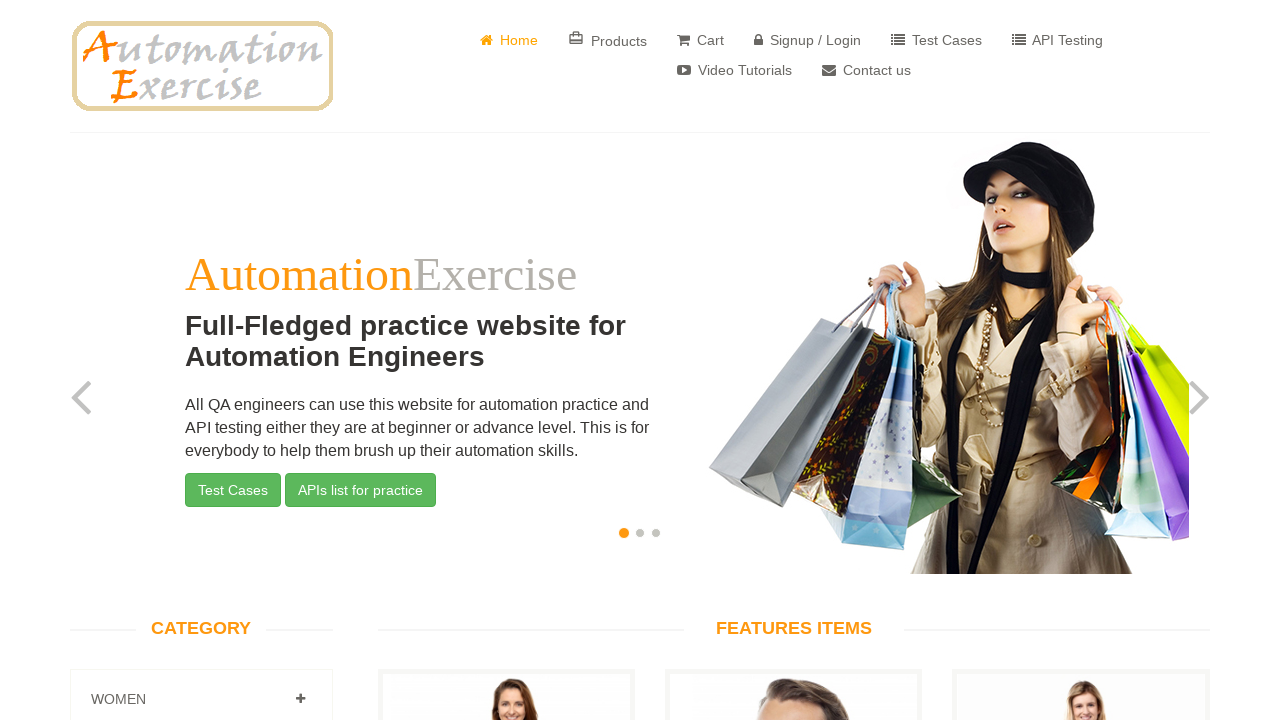

Verified Automation Exercise homepage title
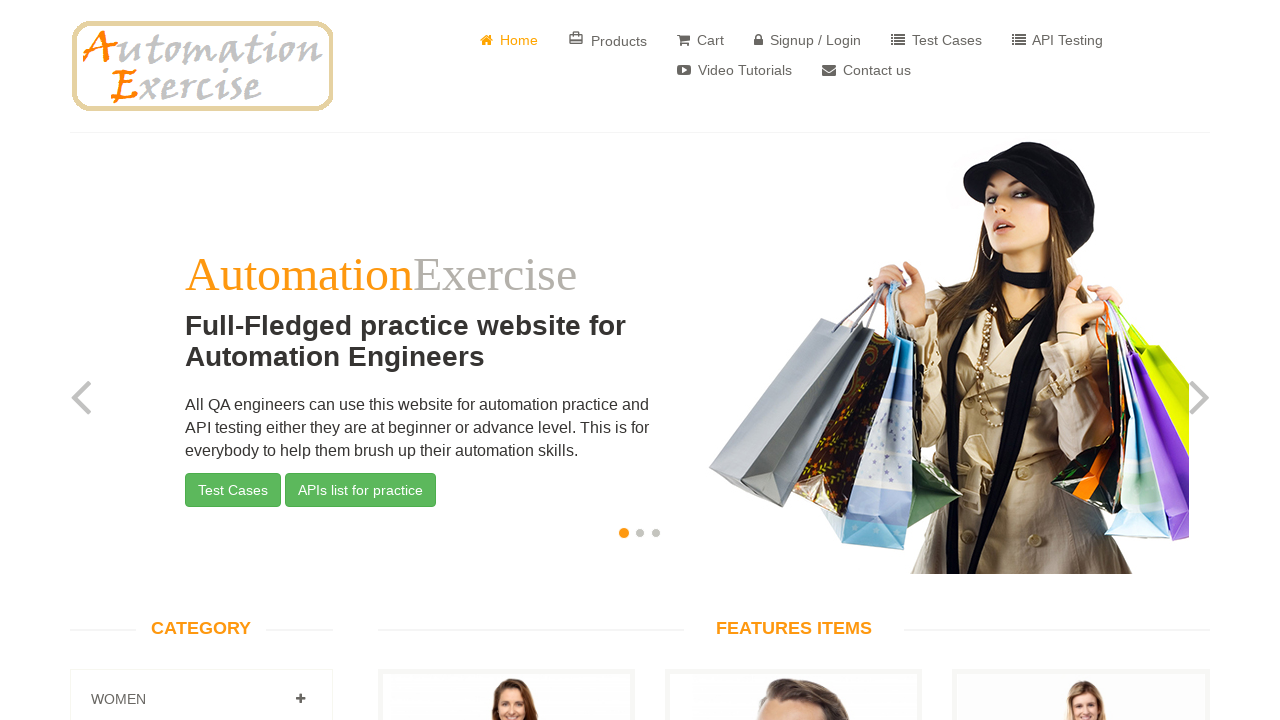

Clicked on Test Cases button in navigation menu at (936, 40) on a[href='/test_cases']
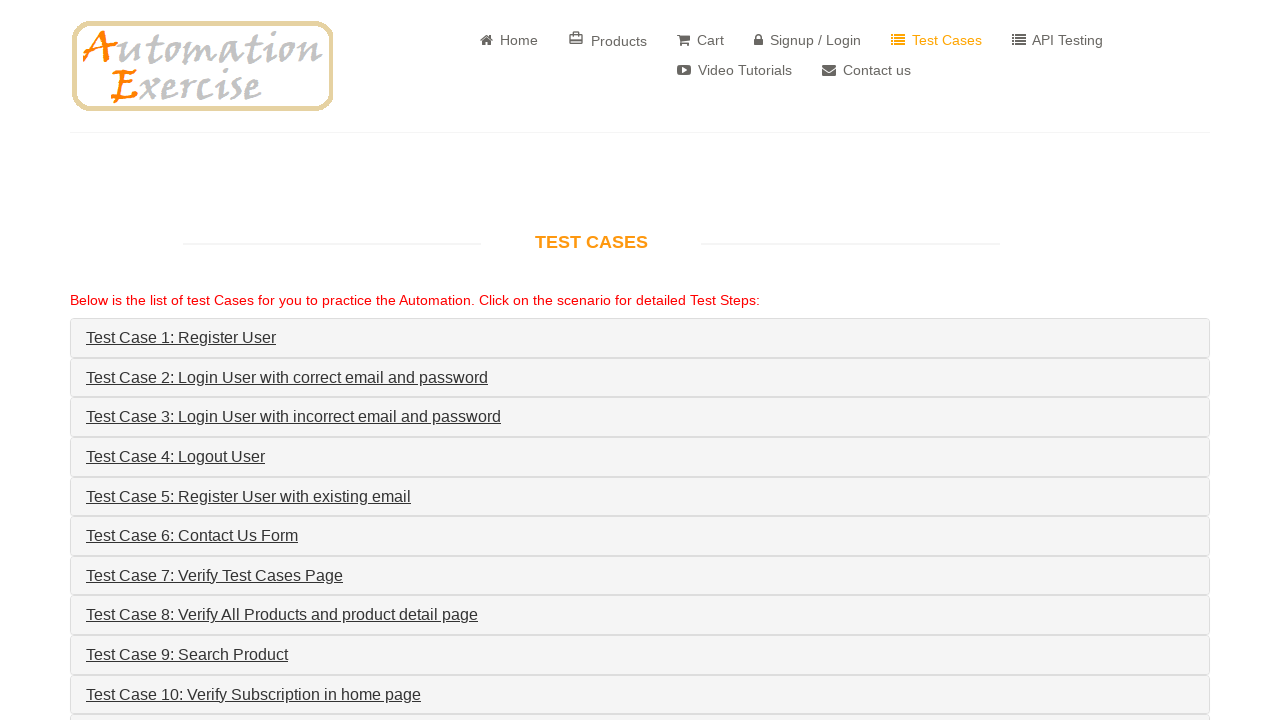

Waited for test cases page to load
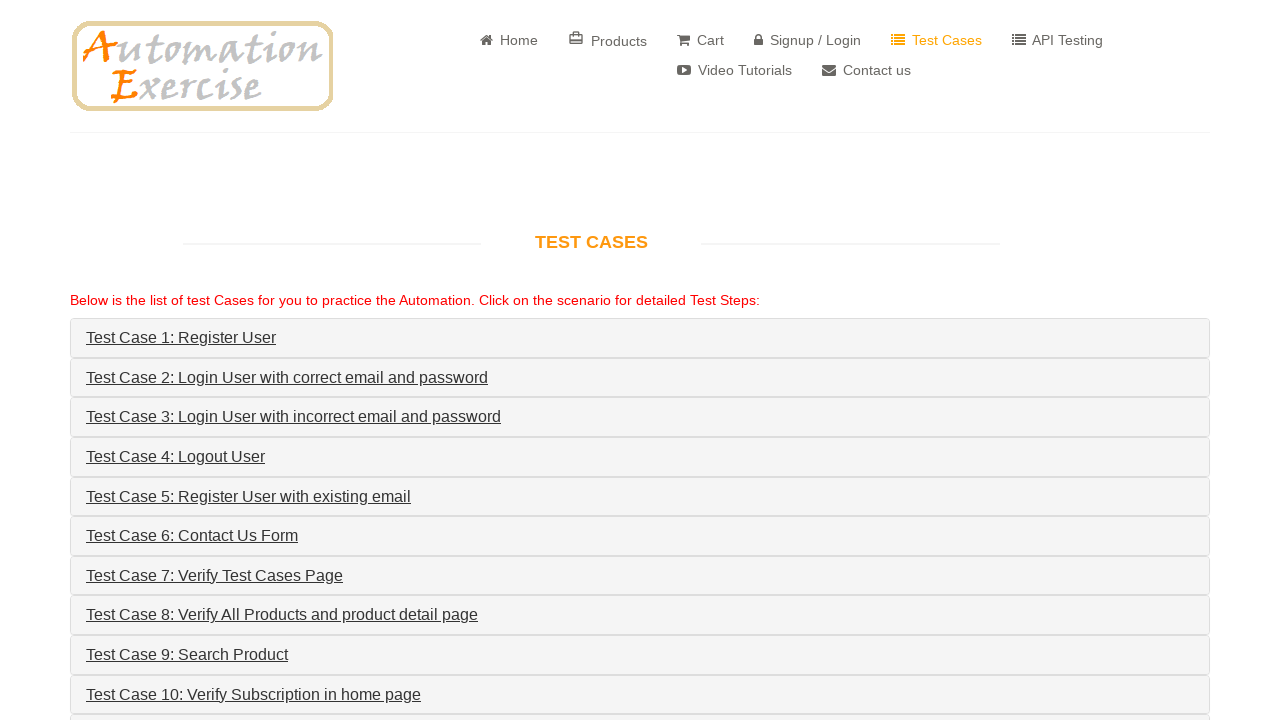

Verified Test Cases page title
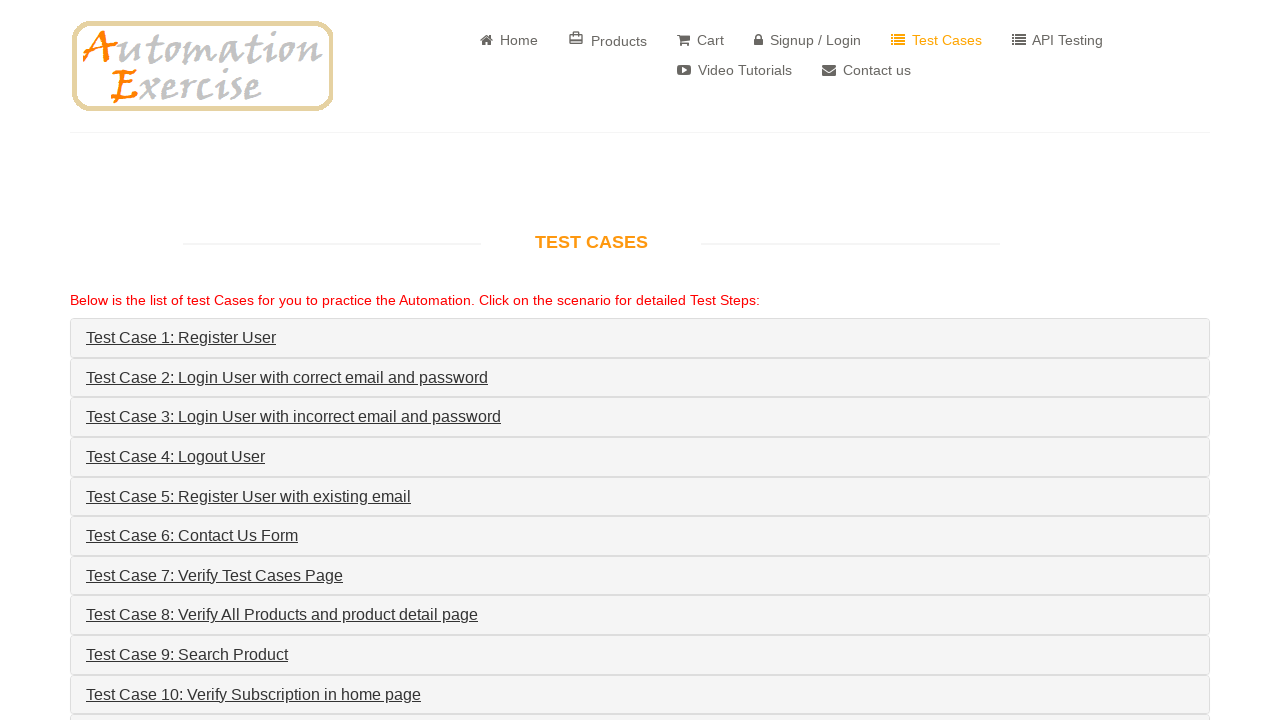

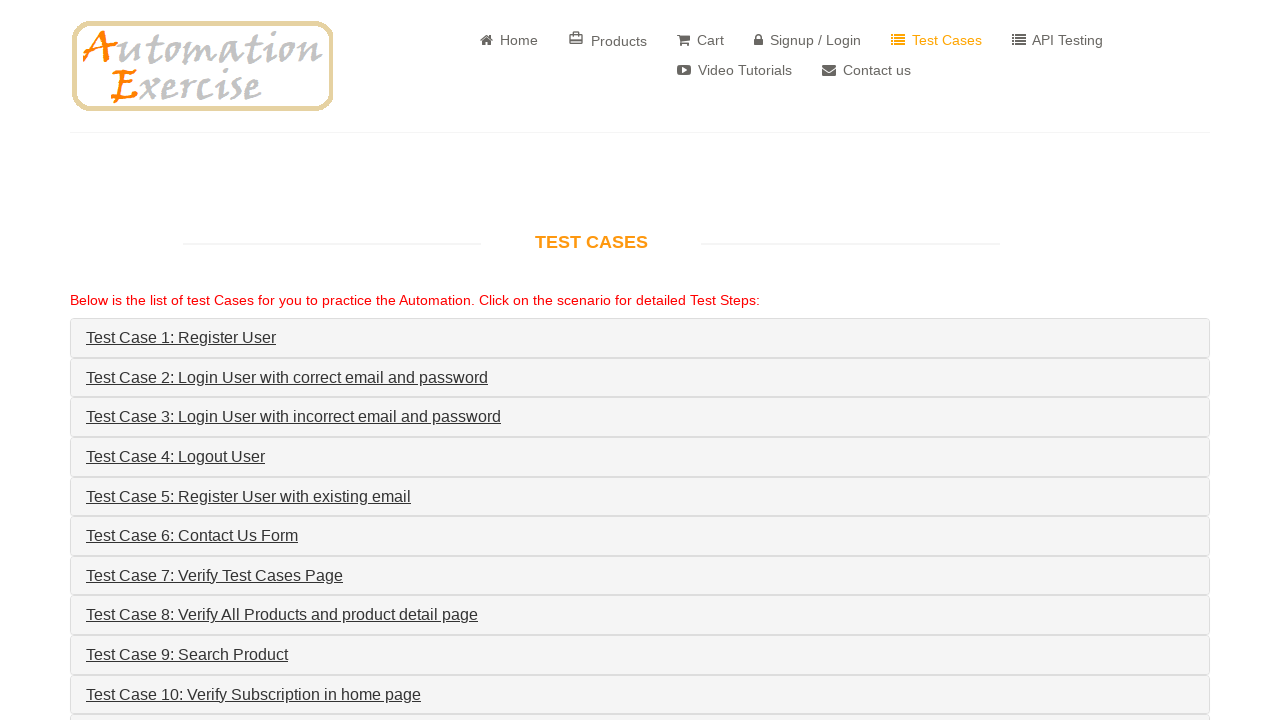